Tests the Playwright documentation website by verifying the page title, clicking the "Get started" button, and confirming the Installation heading is displayed on the resulting page.

Starting URL: https://playwright.dev/

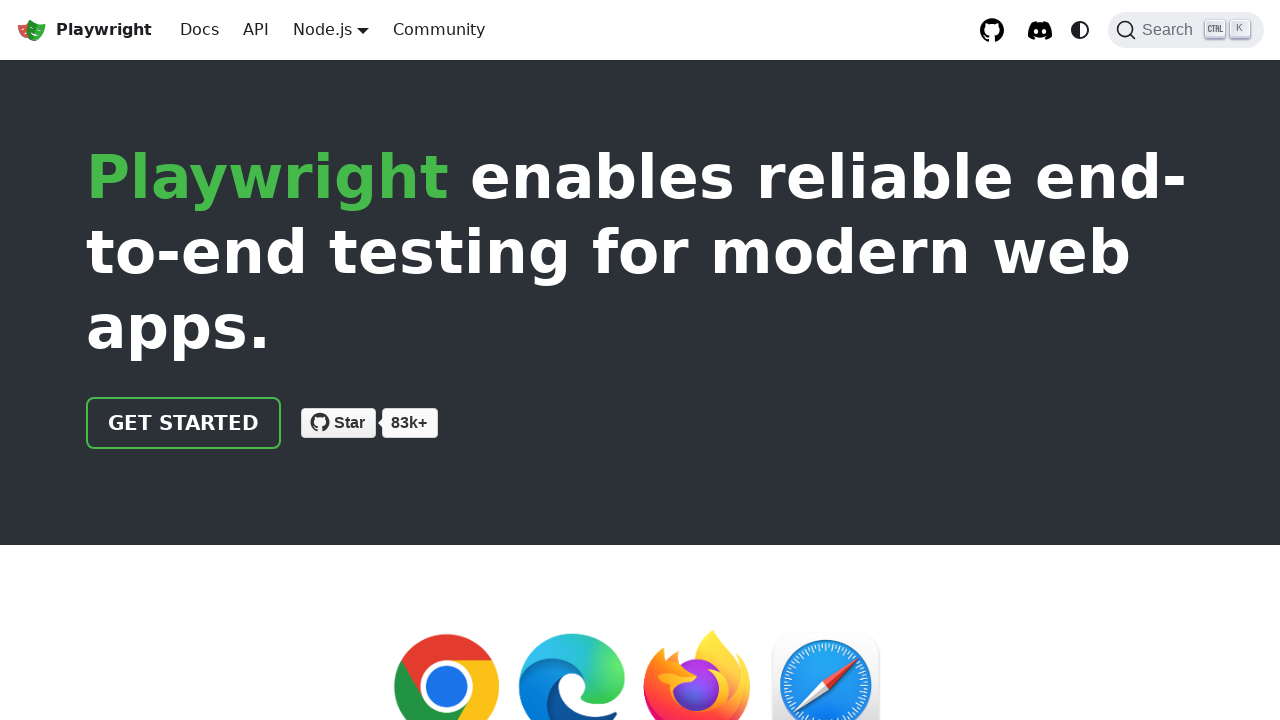

Verified page title contains 'Playwright'
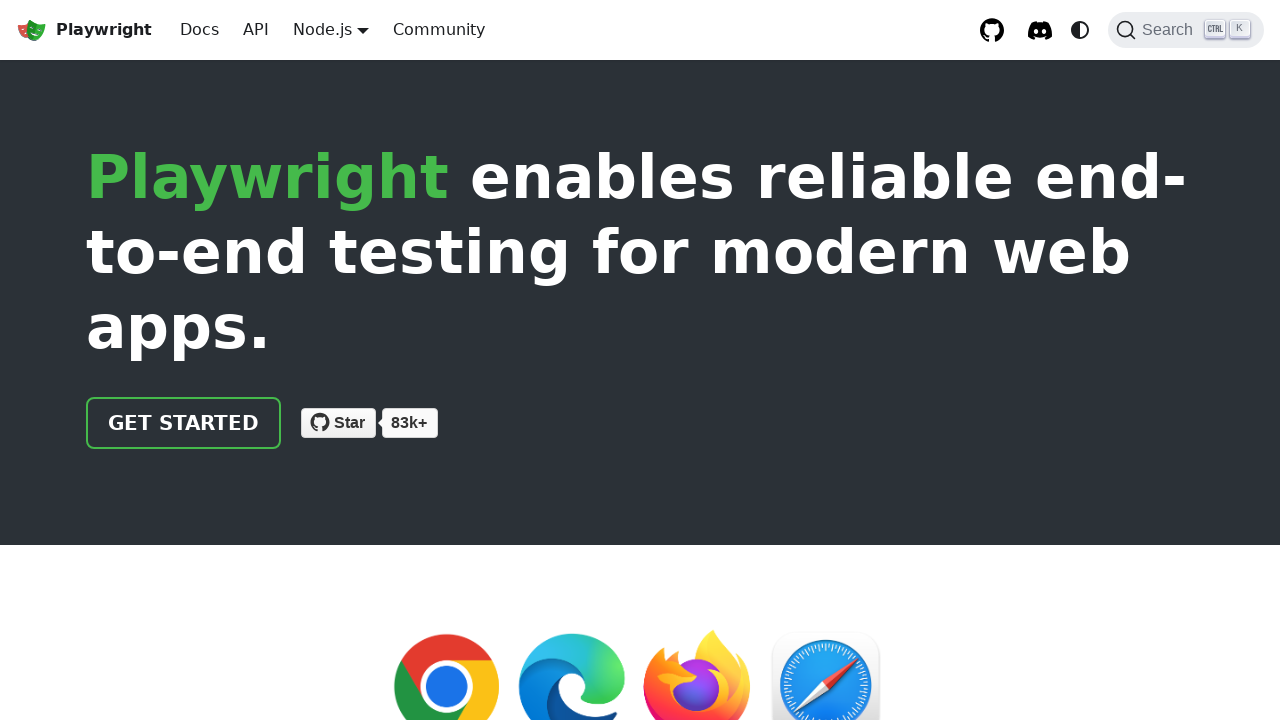

Clicked 'Get started' link at (184, 423) on internal:role=link[name="Get started"i]
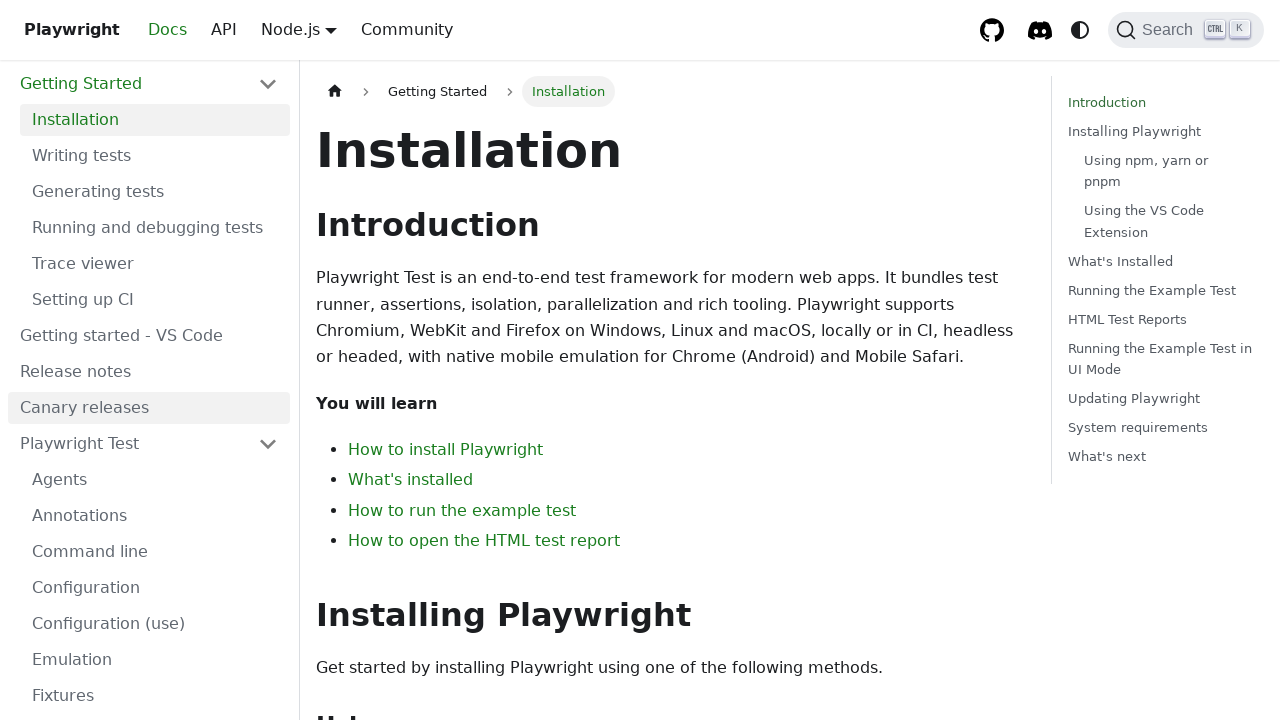

Verified 'Installation' heading is visible on the page
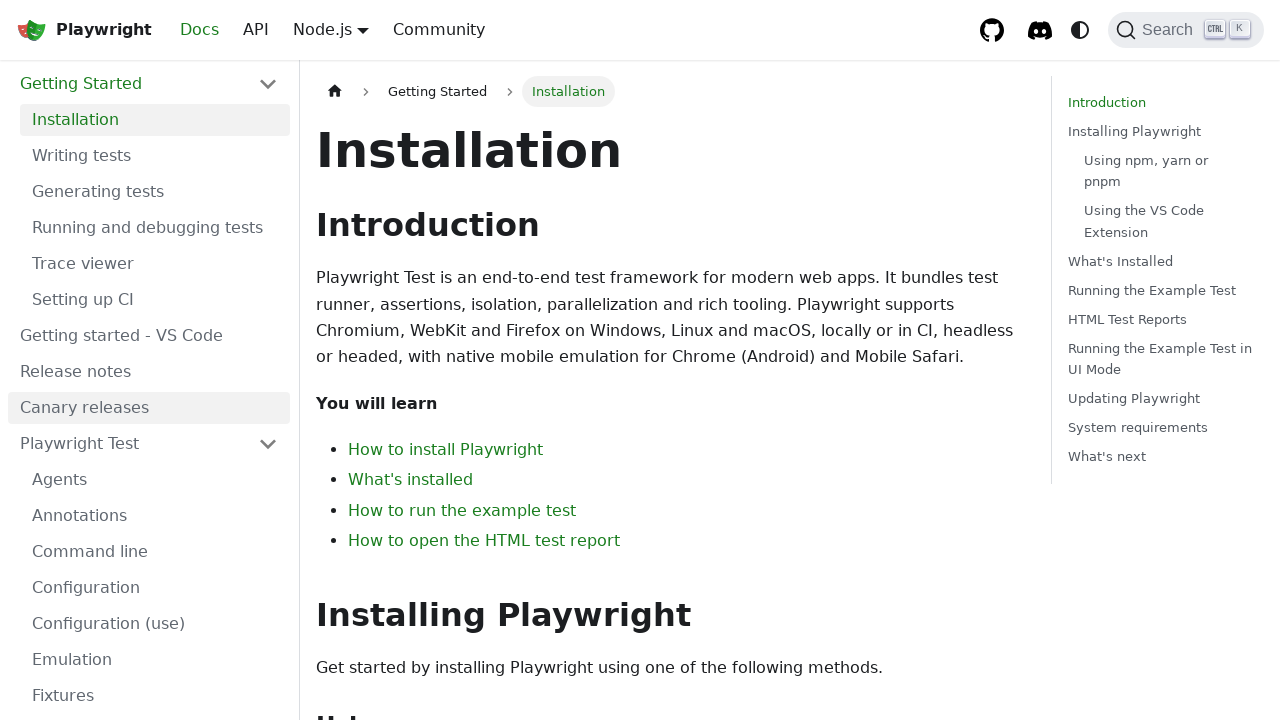

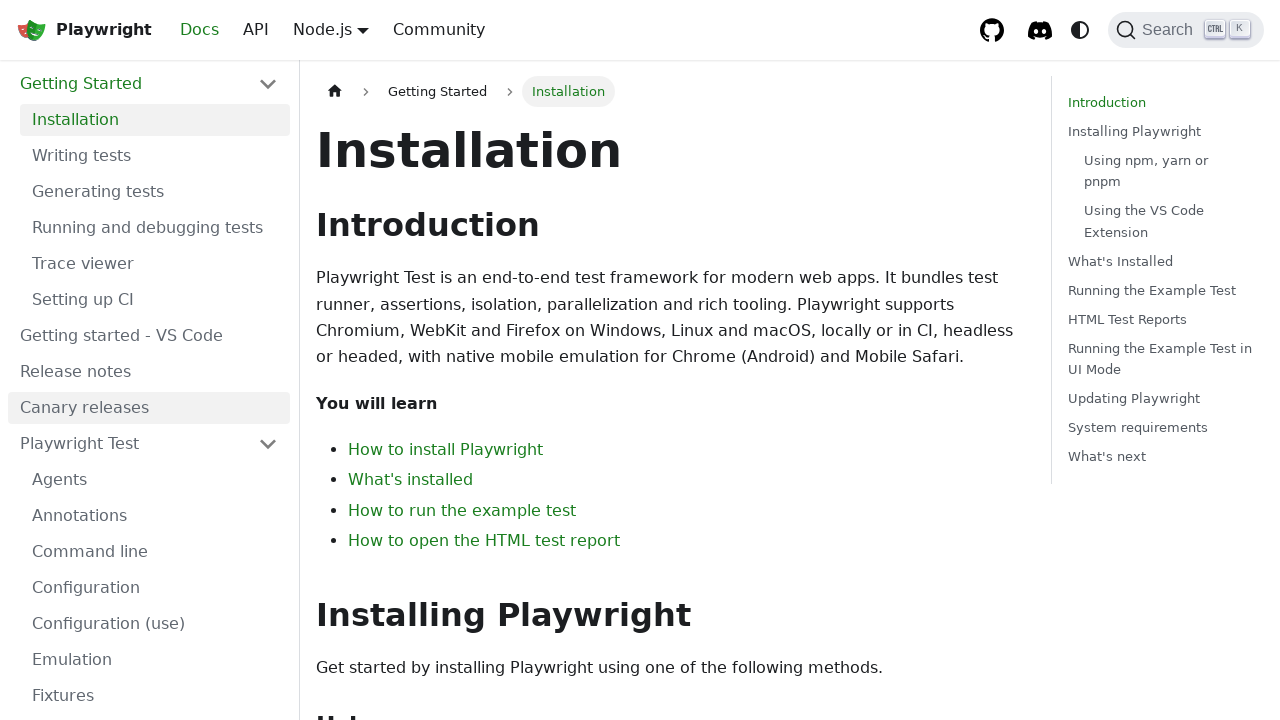